Fills in the personal information fields on the registration form

Starting URL: https://phptravels.org/register.php

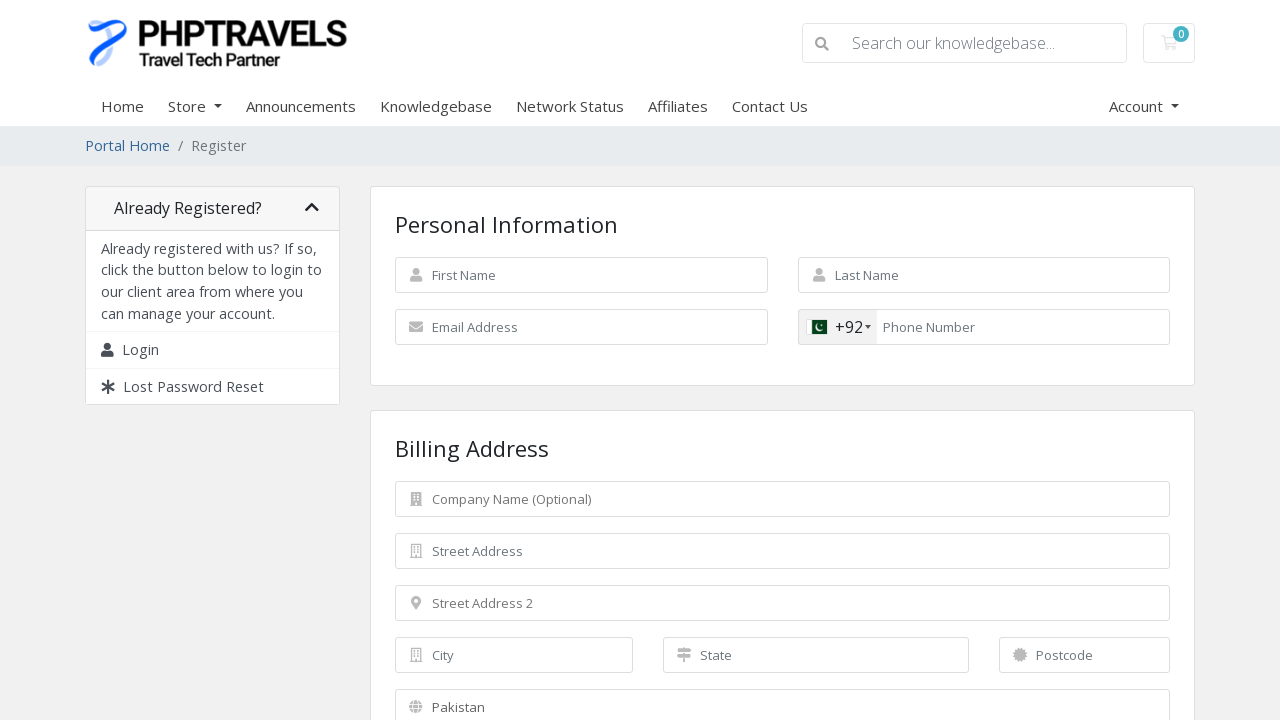

Filled first name field with 'Ahmed' on #inputFirstName
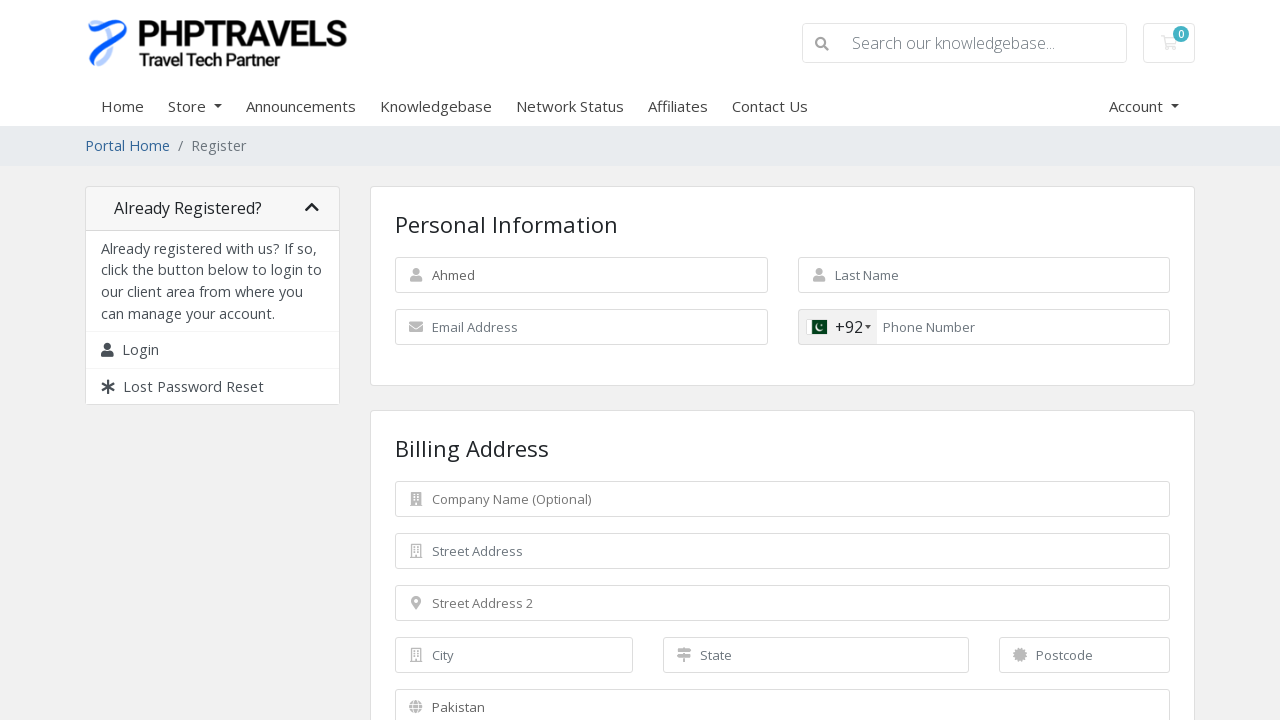

Filled last name field with 'Abdallah' on #inputLastName
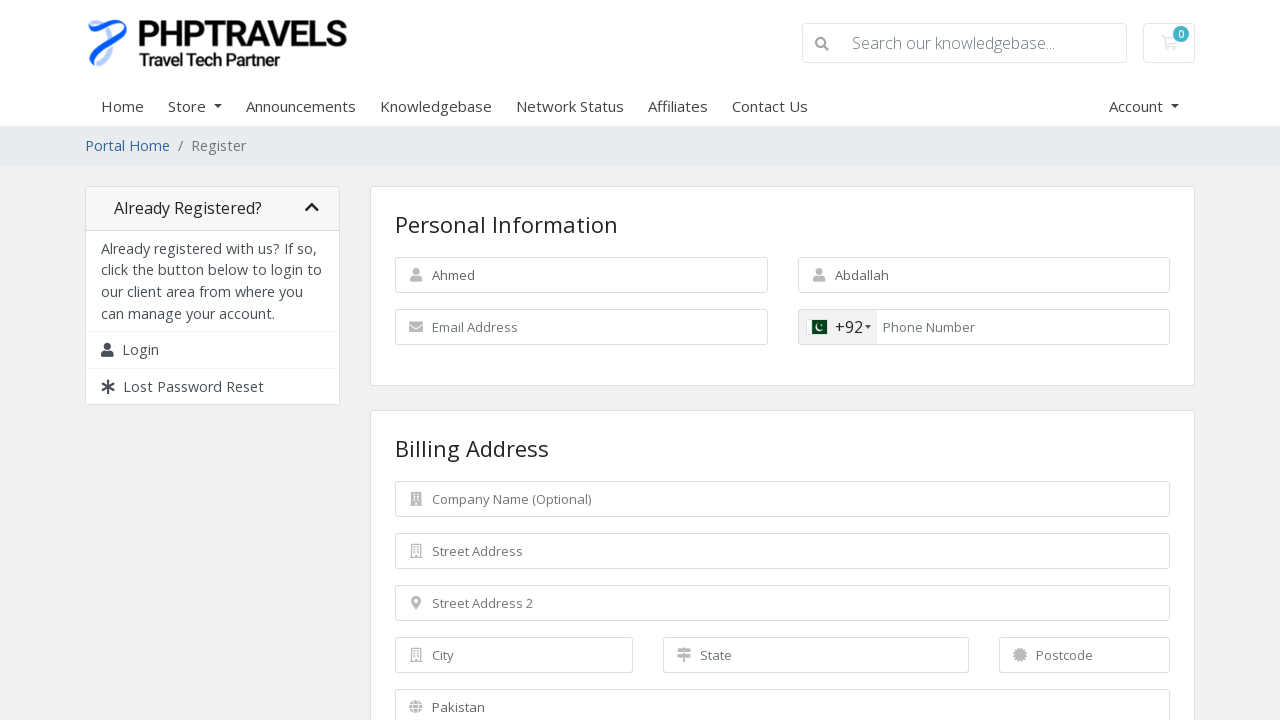

Filled email field with 'Ahmed.abdallah@gmail.com' on #inputEmail
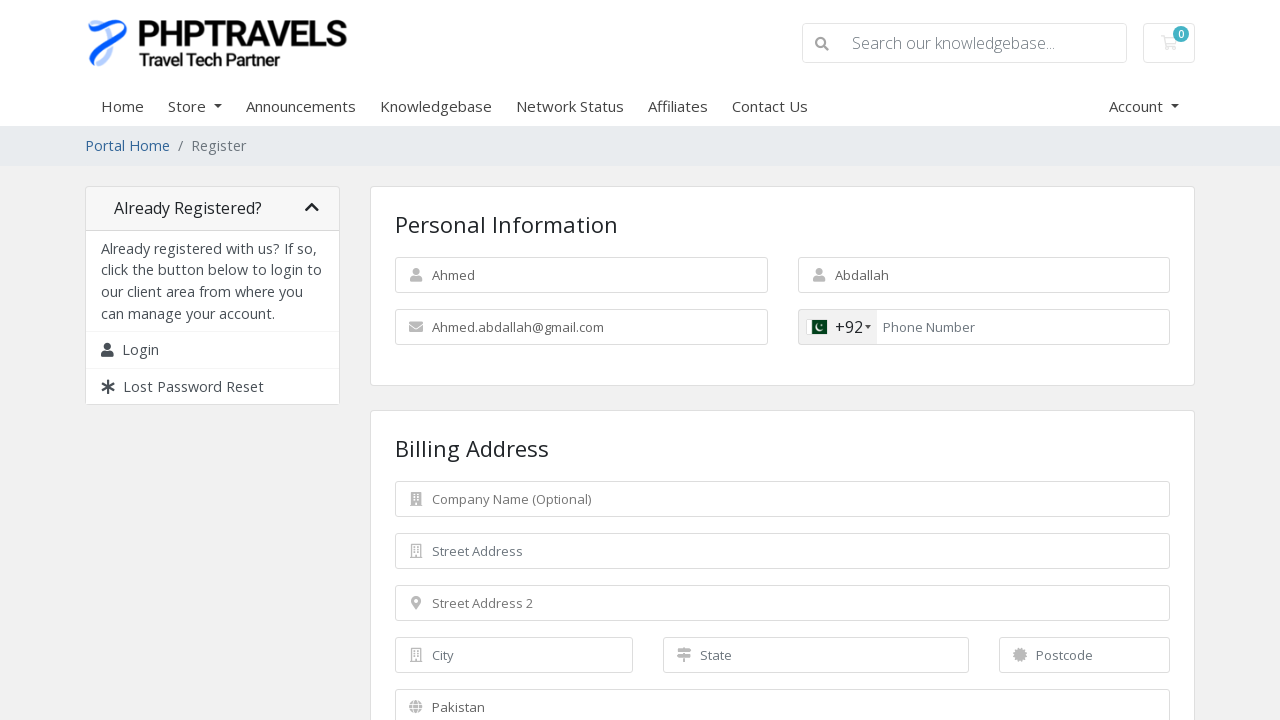

Filled phone number field with '+9622222222' on #inputPhone
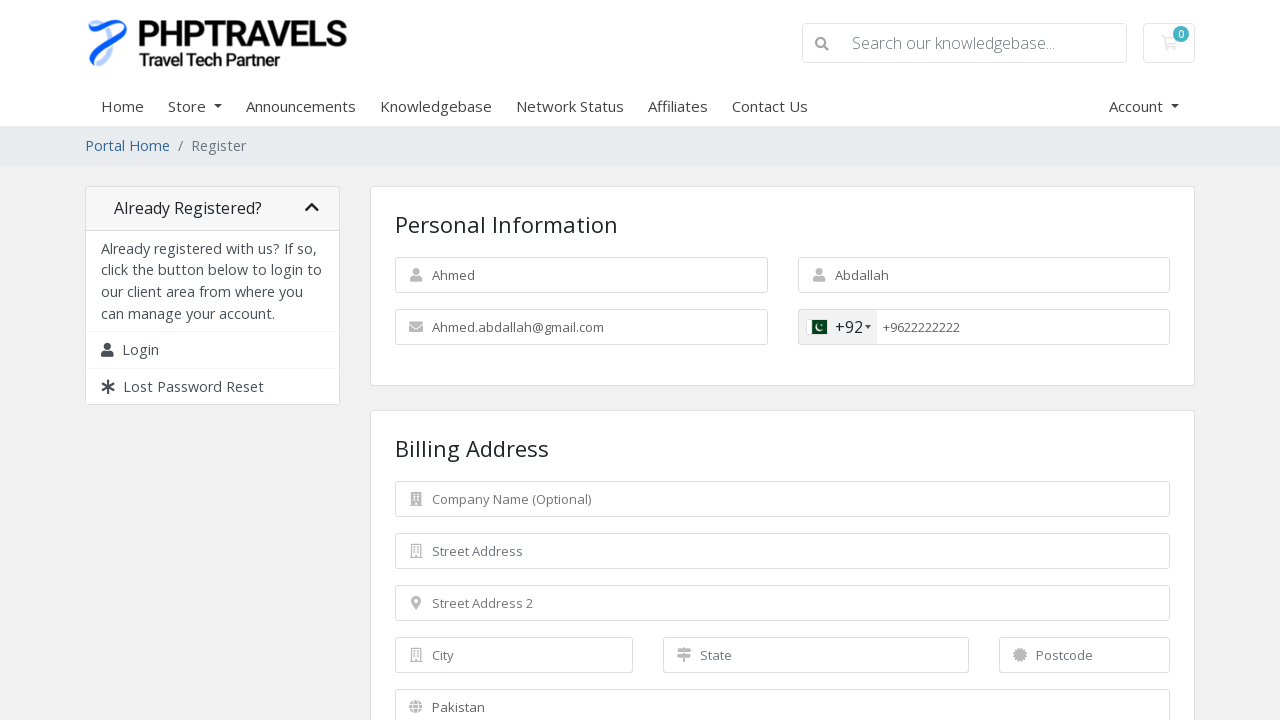

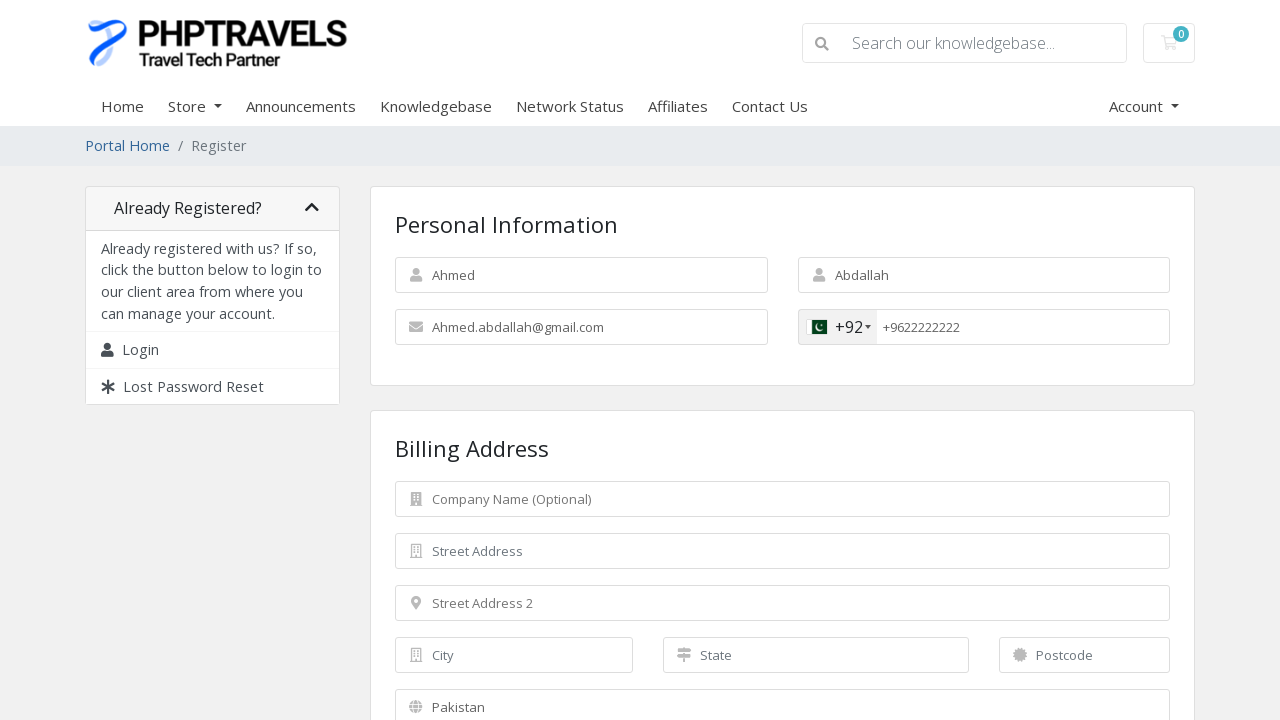